Tests file download functionality by navigating to a download page and clicking on a download link

Starting URL: https://the-internet.herokuapp.com/download

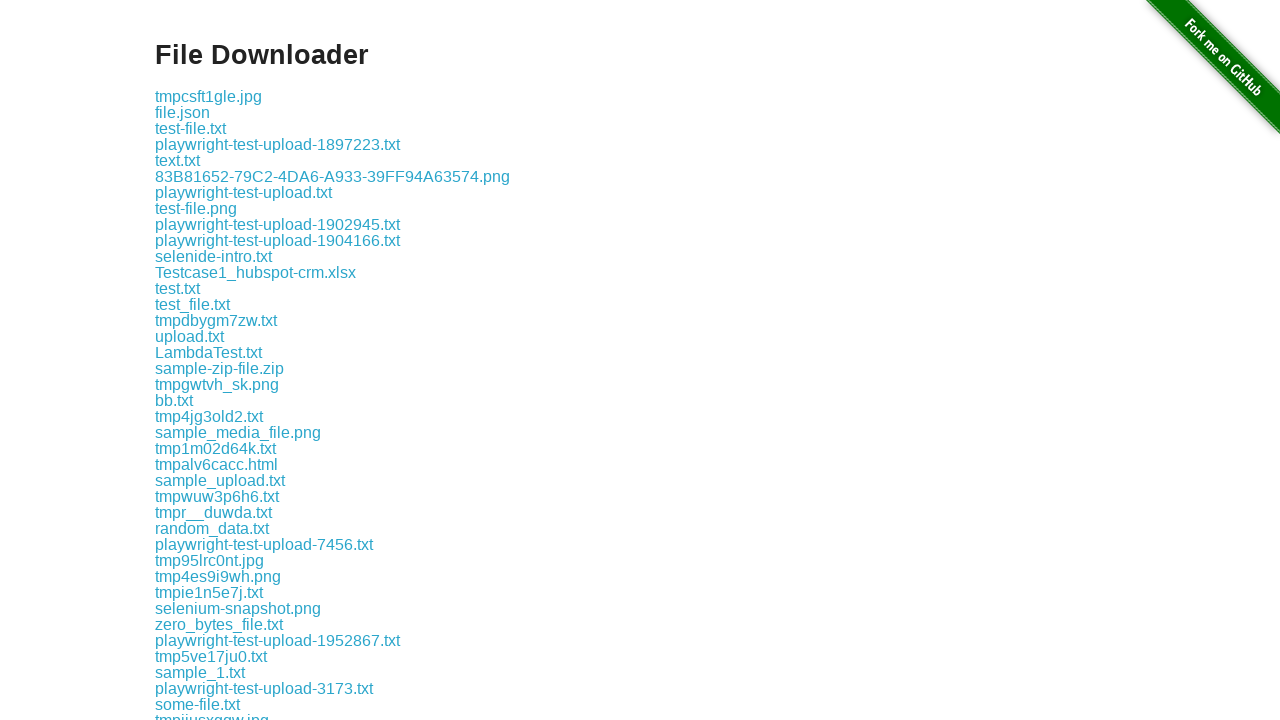

Clicked the fourth download link at (190, 128) on xpath=//a >> nth=3
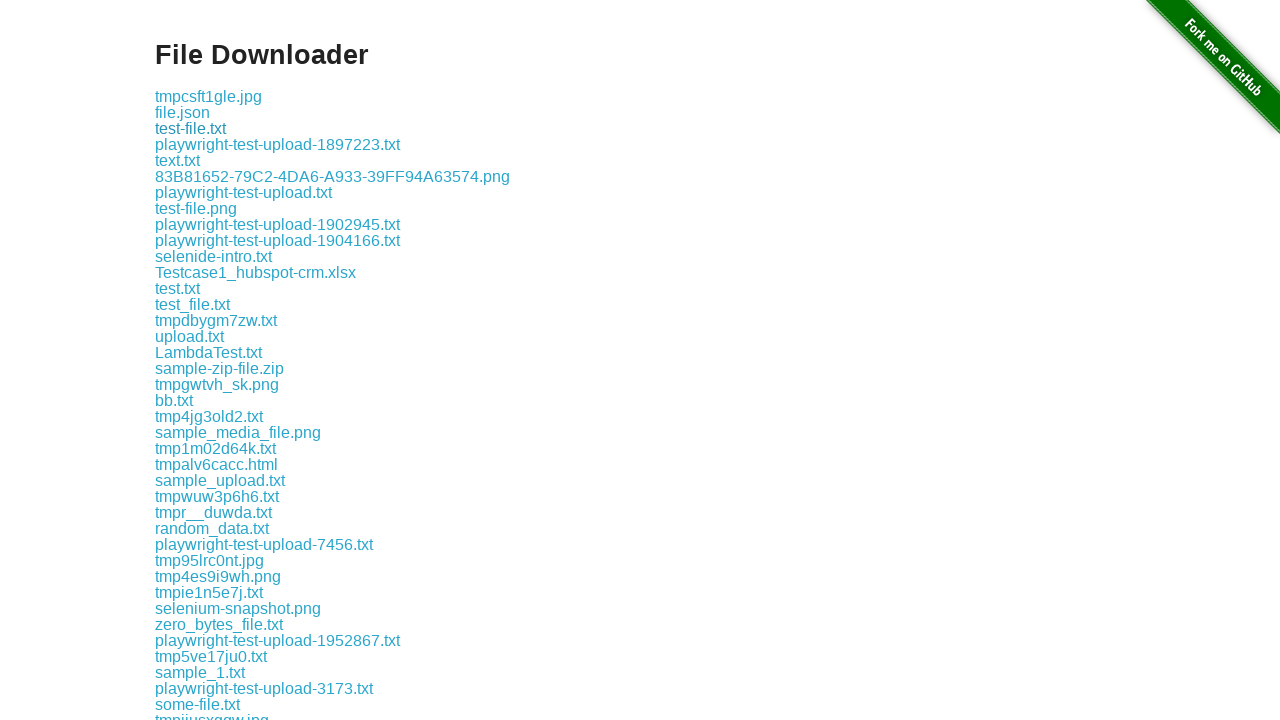

Waited 5 seconds for download to initiate
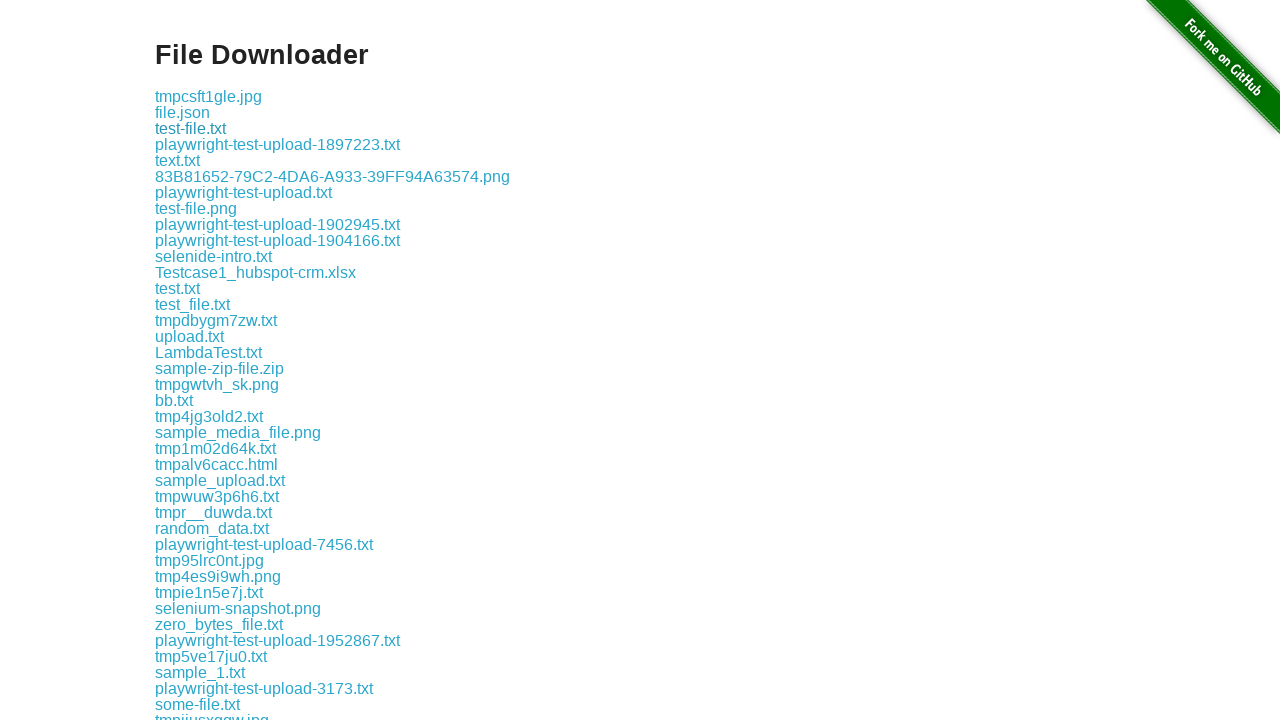

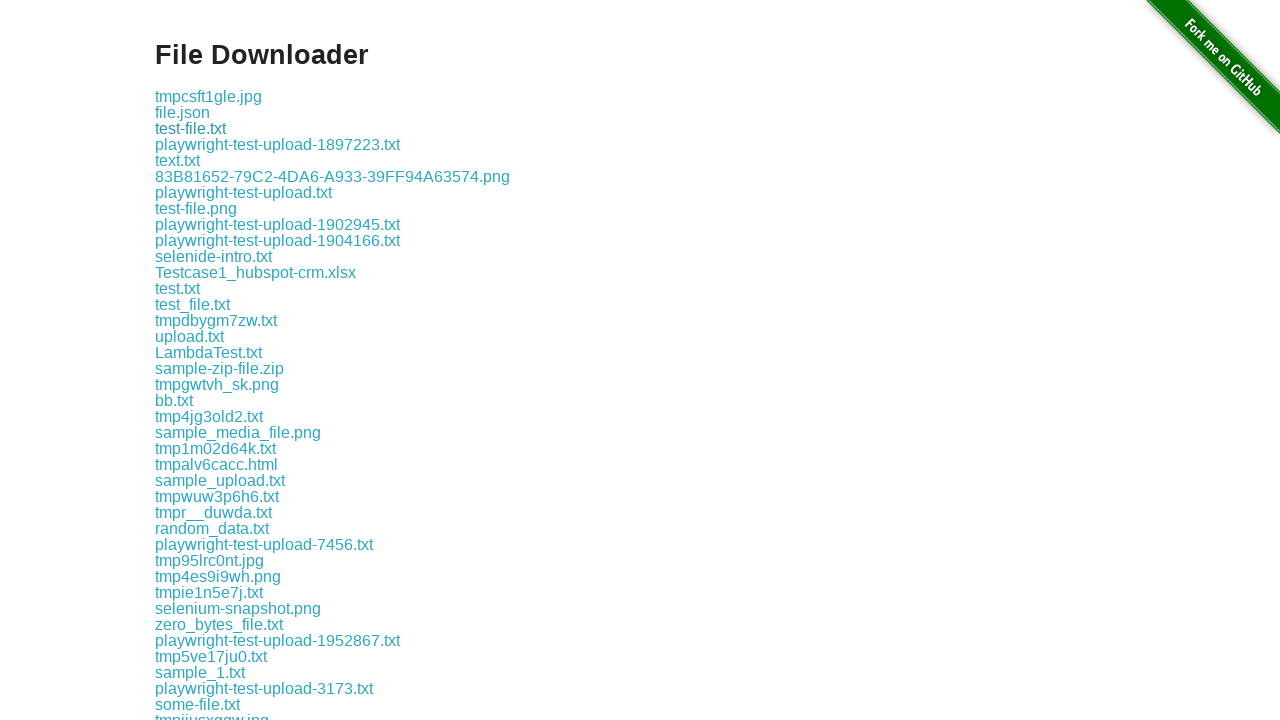